Tests sorting search results by price in descending order by performing a search and clicking the price column twice to sort

Starting URL: http://ss.com

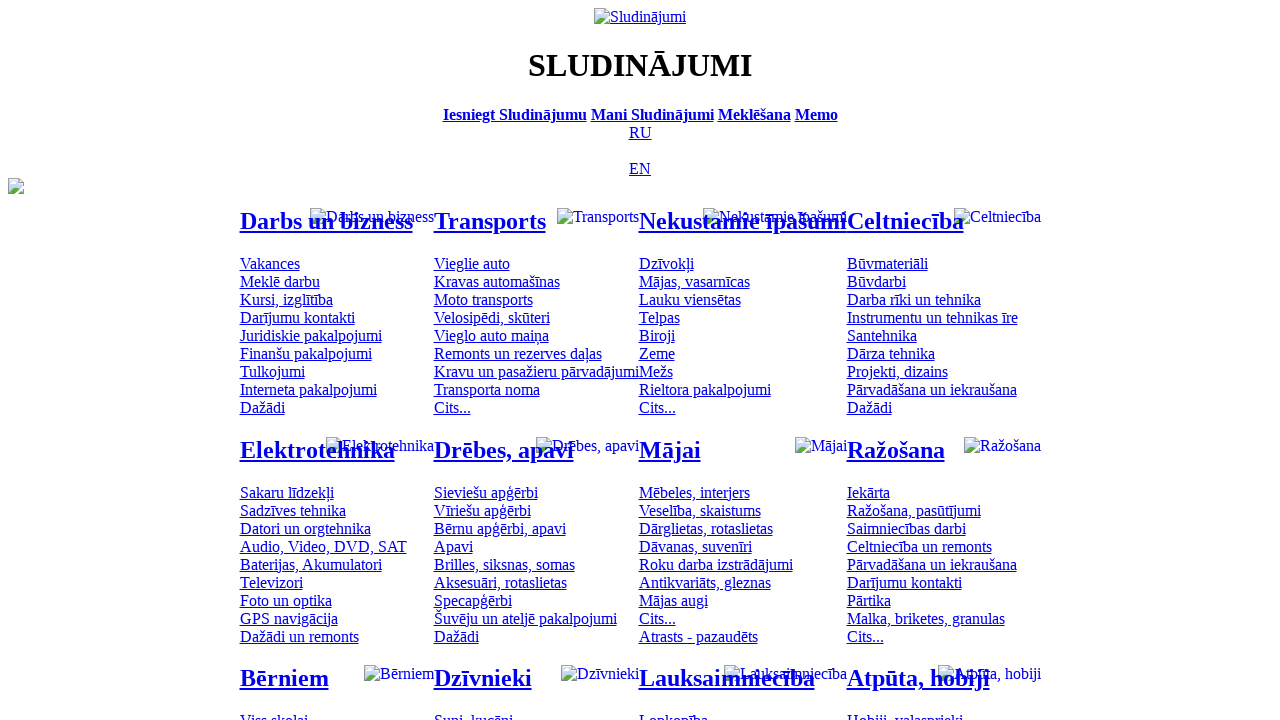

Clicked Russian language option at (640, 132) on [title='По-русски']
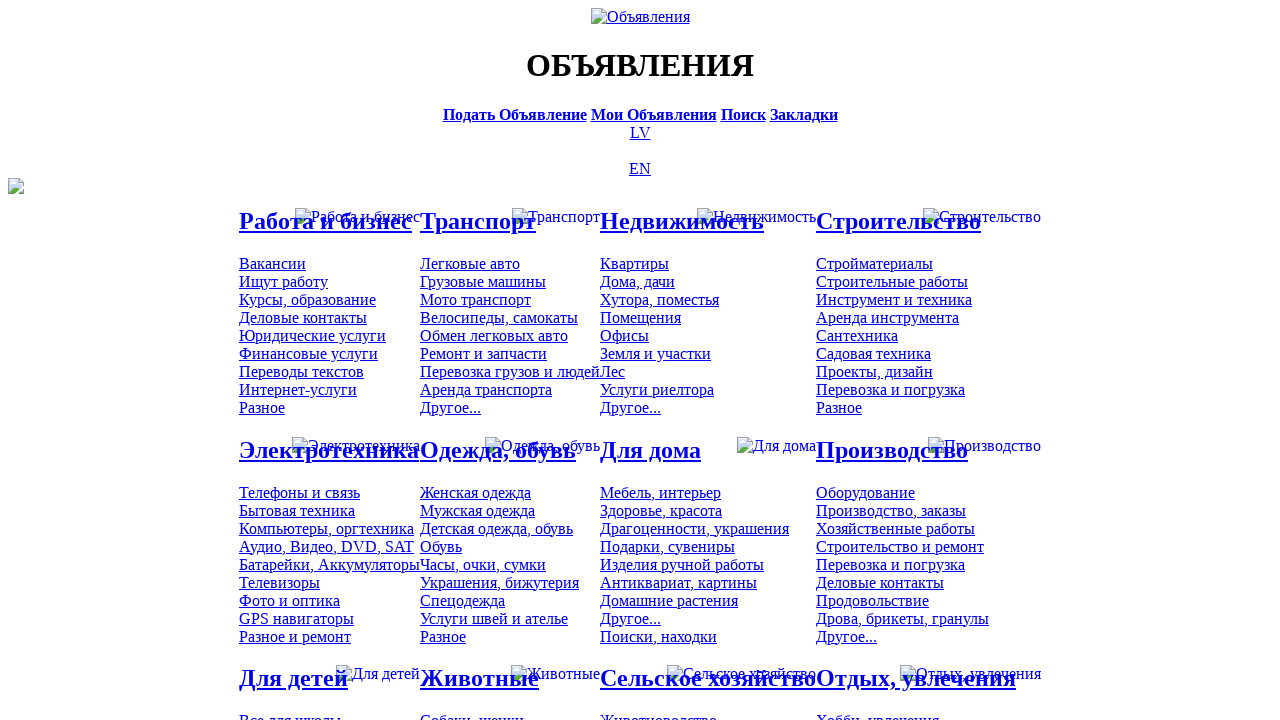

Clicked search bar at (743, 114) on [title='Искать объявления']
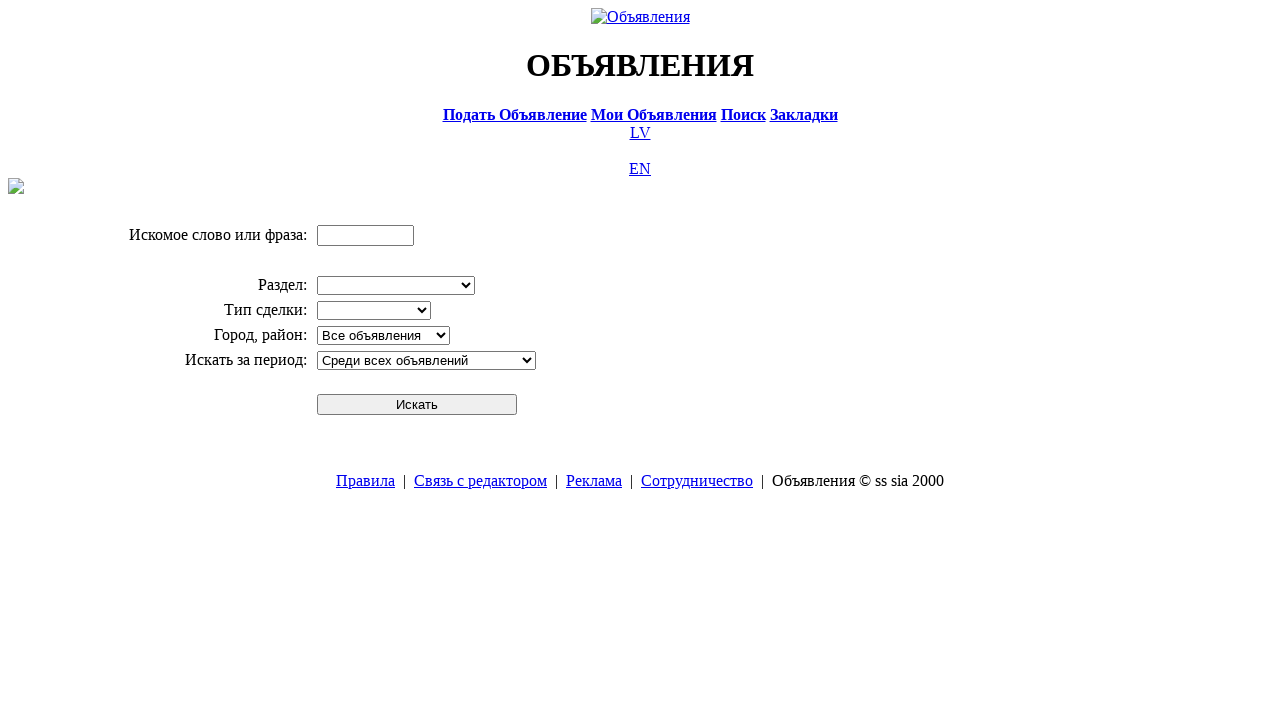

Filled search field with 'Компьютер' on input[name='txt']
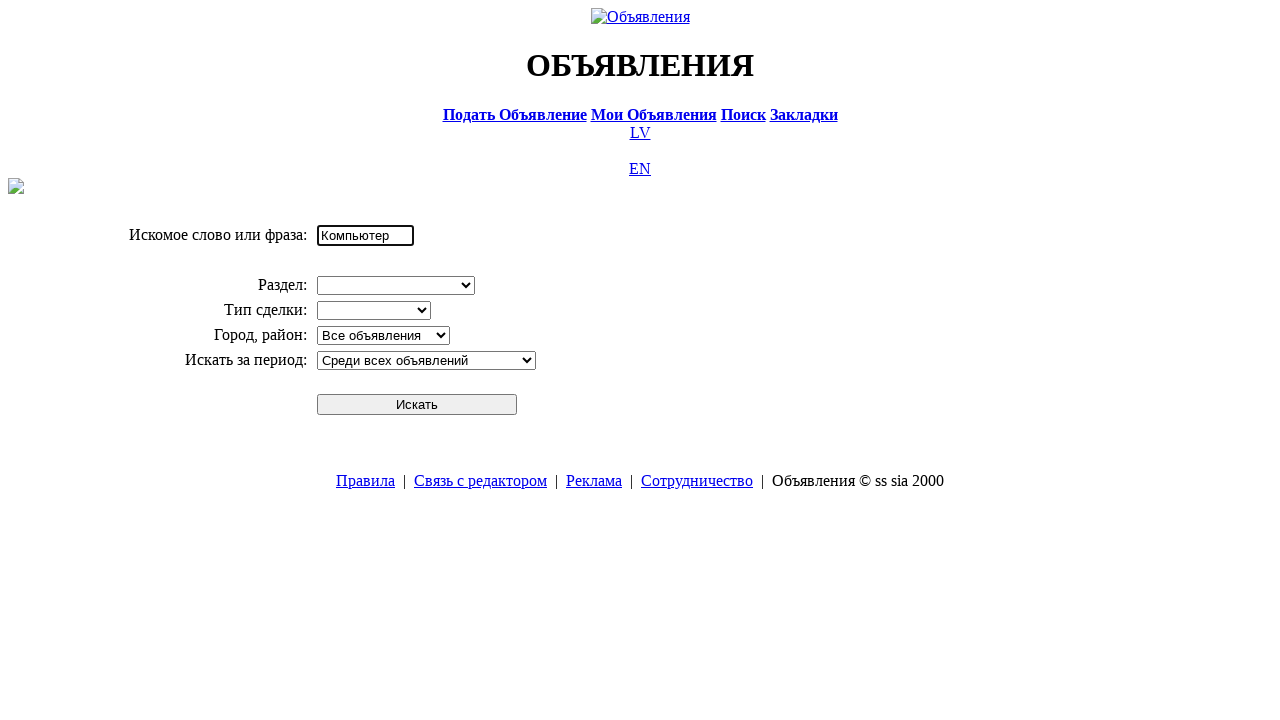

Selected 'Электротехника' from division dropdown on select[name='cid_0']
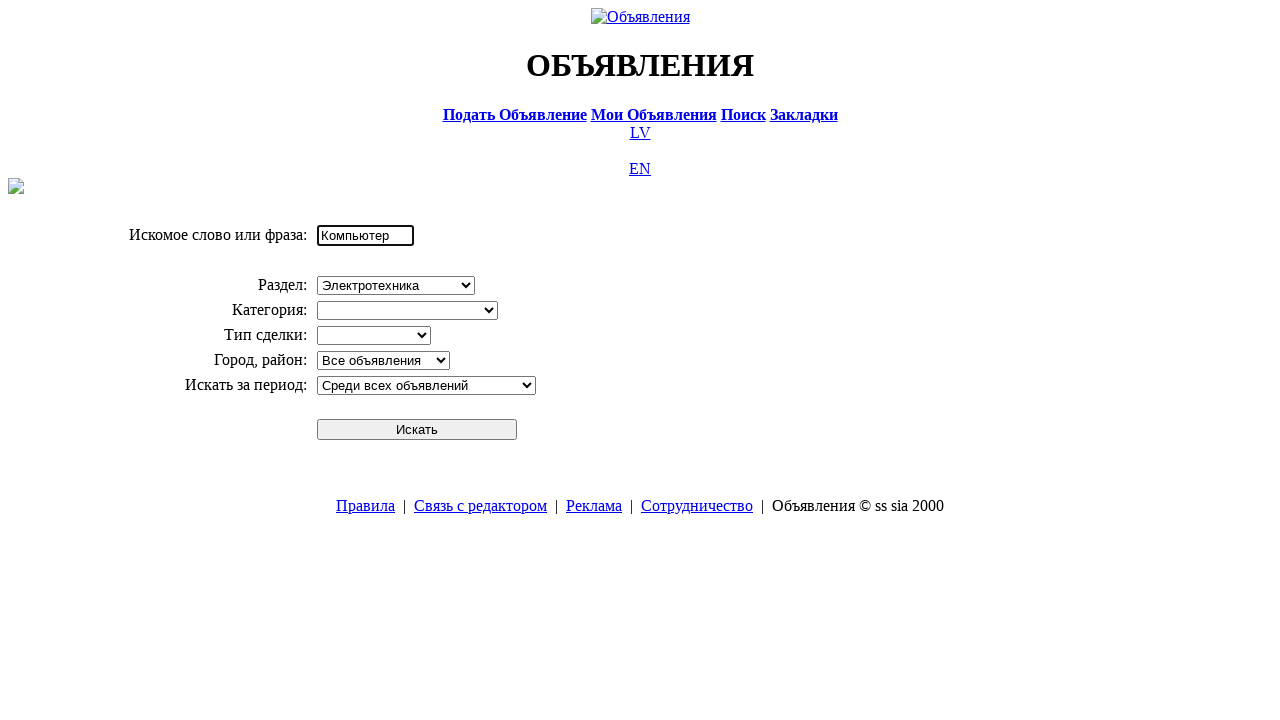

Selected 'Компьютеры, оргтехника' from category dropdown on select[name='cid_1']
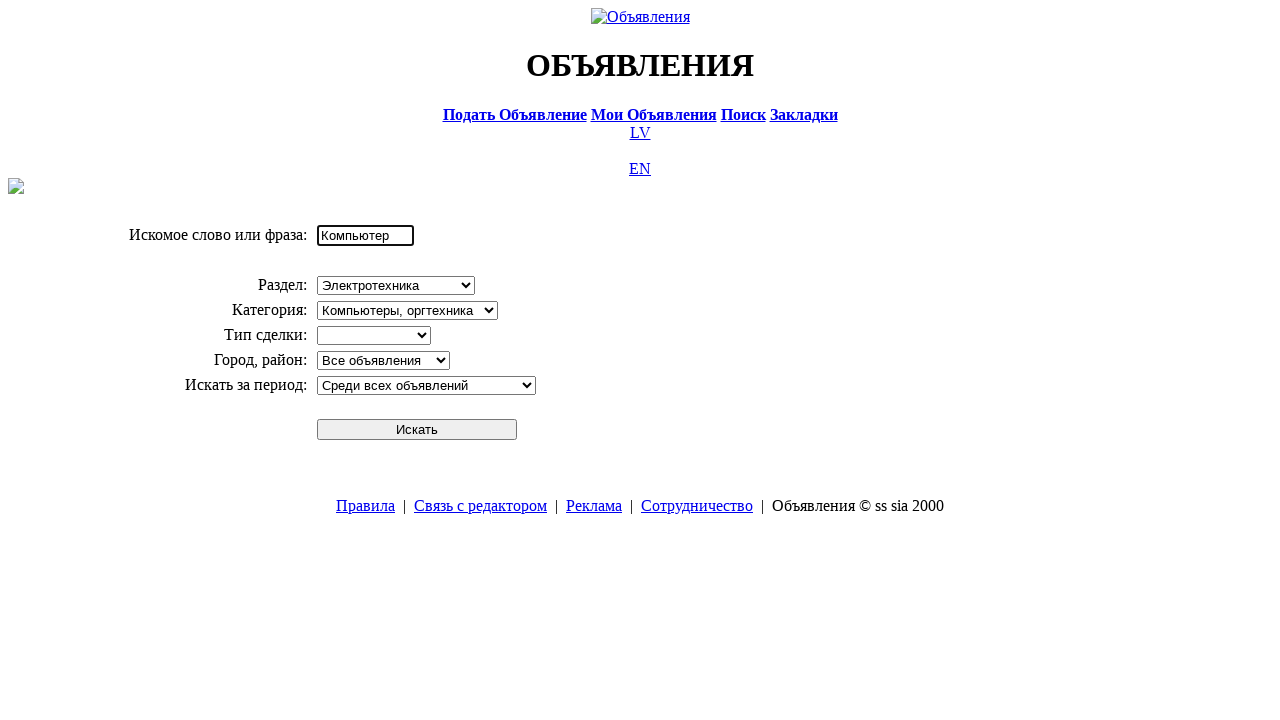

Clicked search button to perform search at (417, 429) on #sbtn
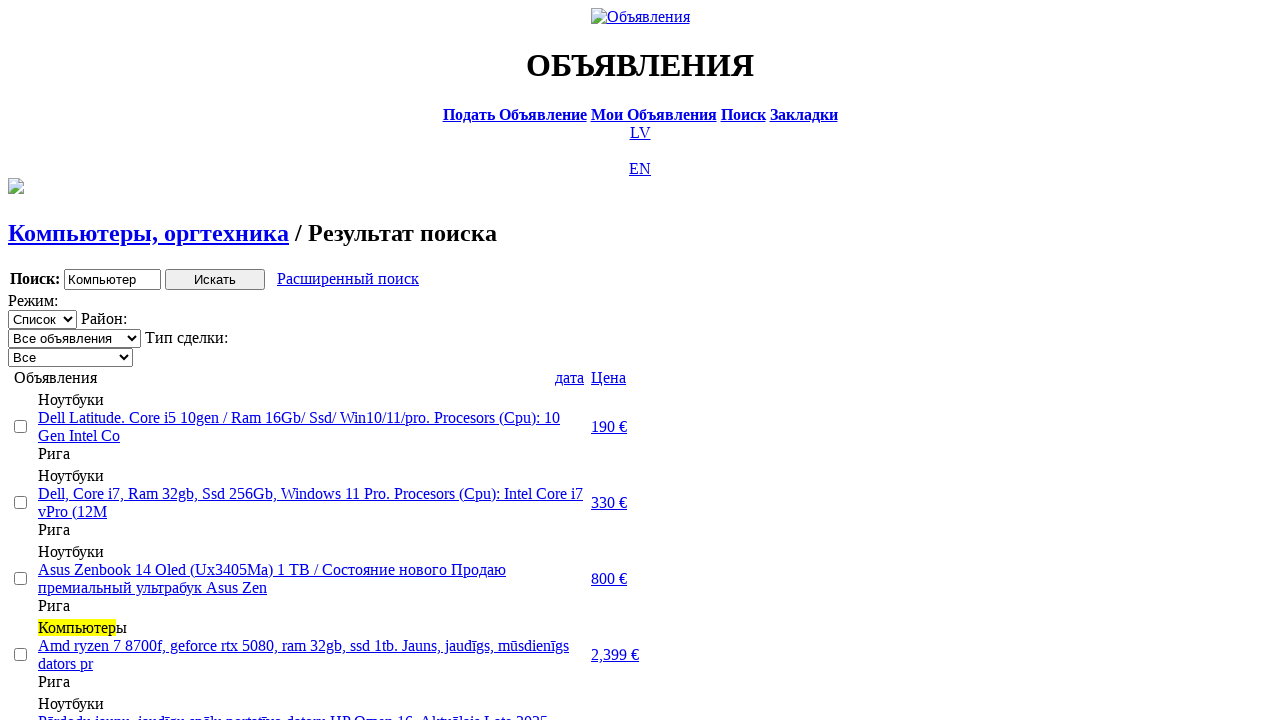

Search results loaded
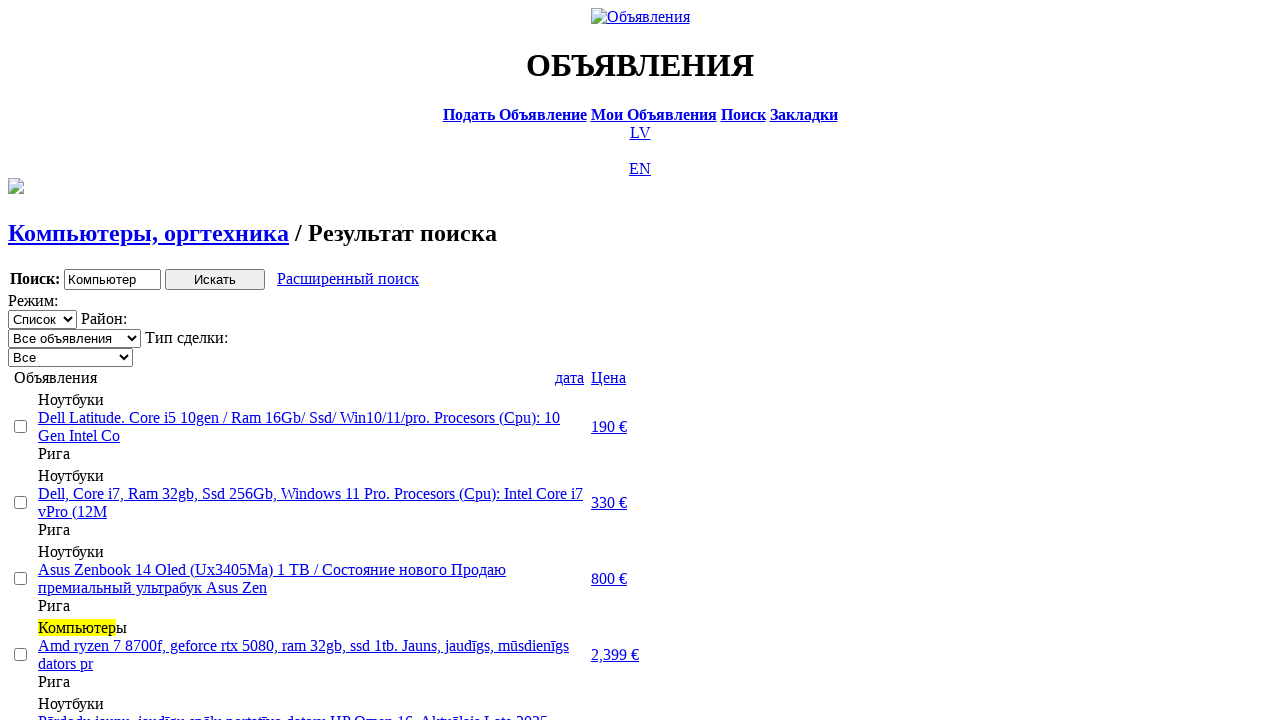

Clicked price column to sort ascending at (609, 377) on text=Цена
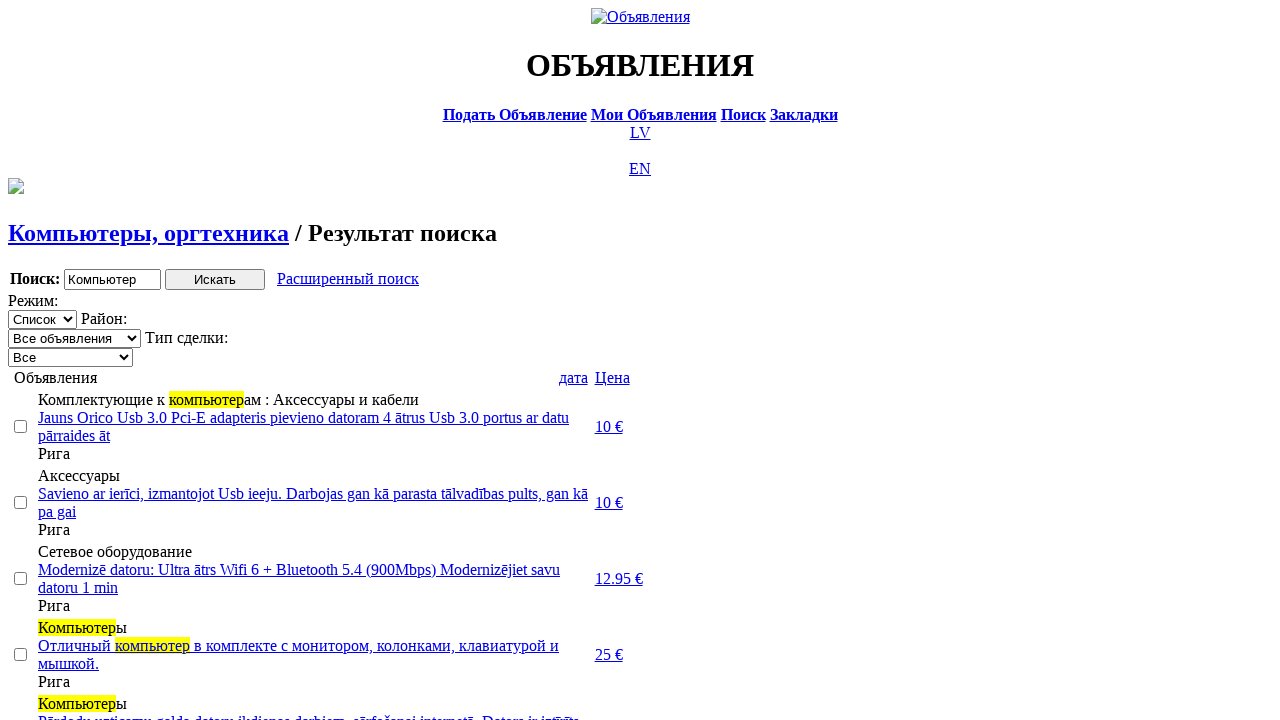

Clicked price column again to sort descending at (612, 377) on text=Цена
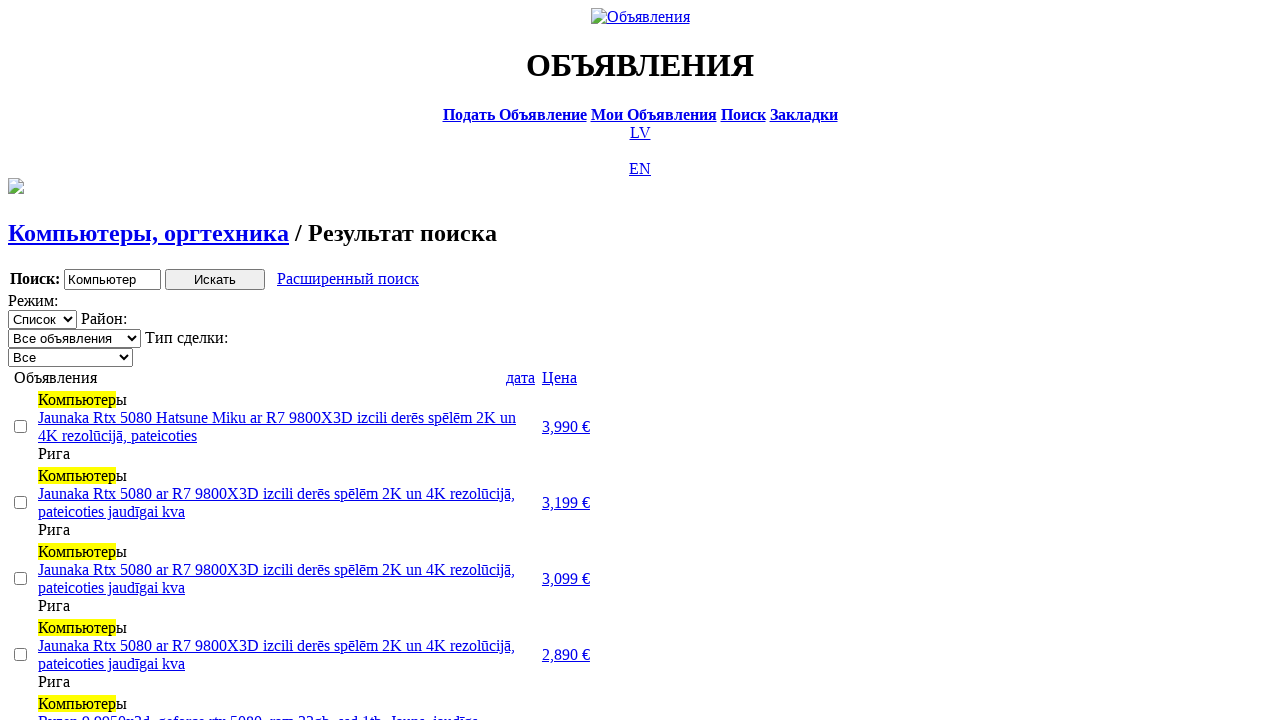

Sorted results by price in descending order loaded
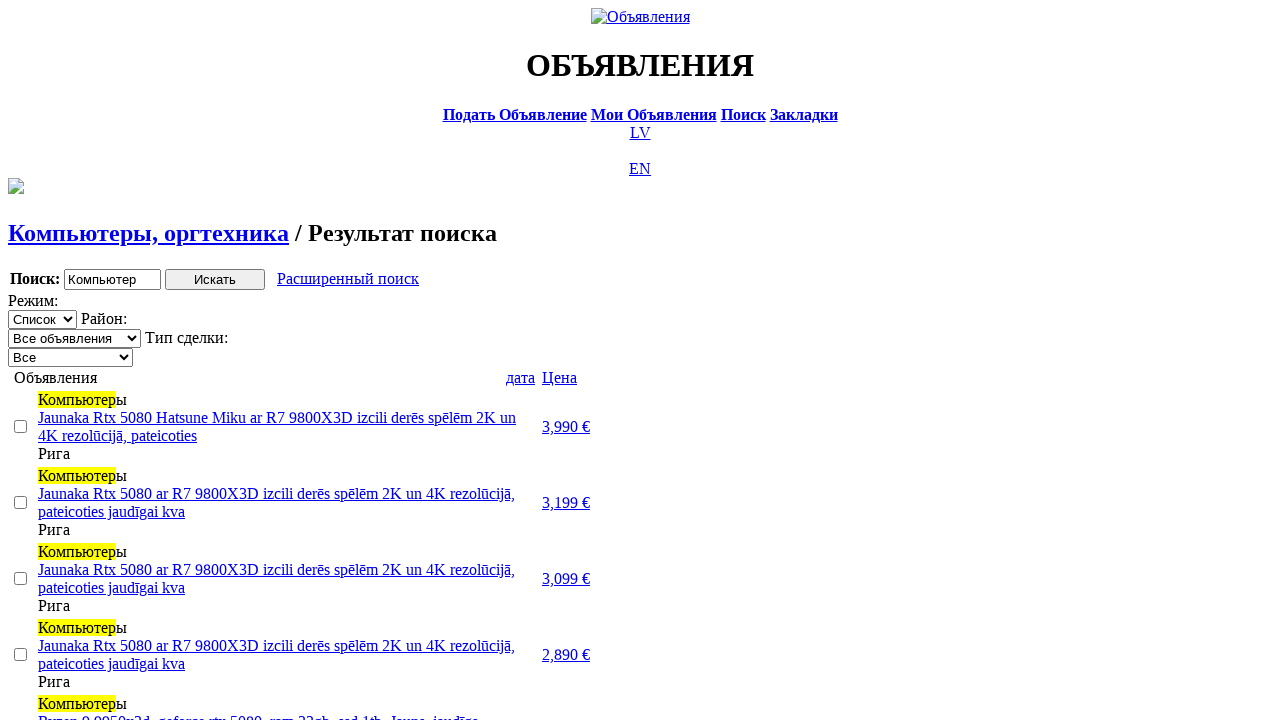

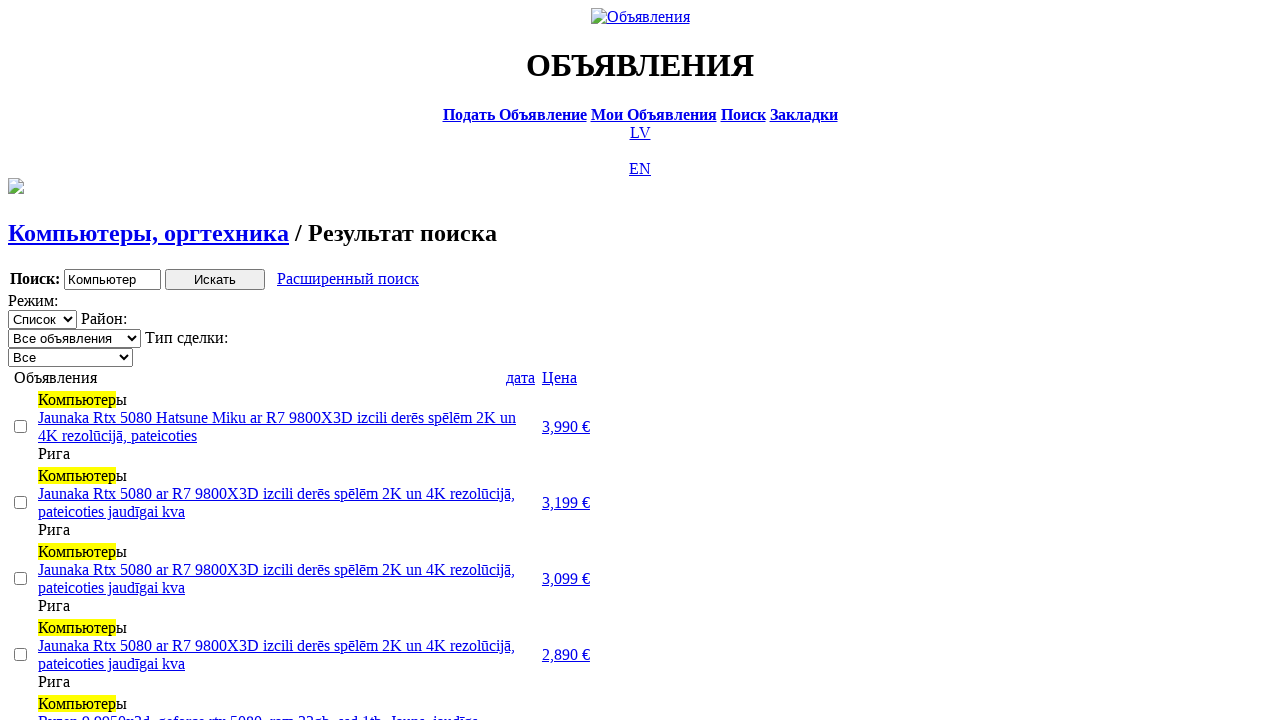